Navigates to the lyrics page and verifies the complete song lyrics text is displayed correctly

Starting URL: http://www.99-bottles-of-beer.net/

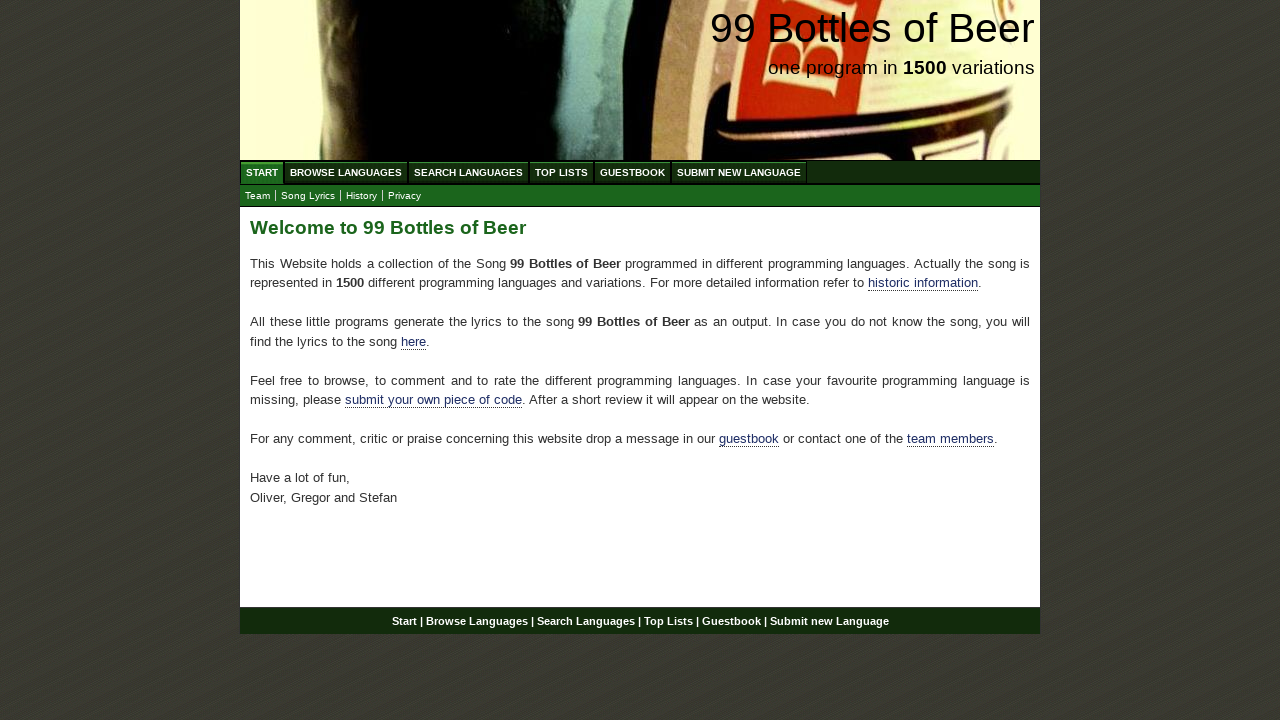

Clicked on the lyrics link to navigate to lyrics page at (308, 196) on a[href='lyrics.html']
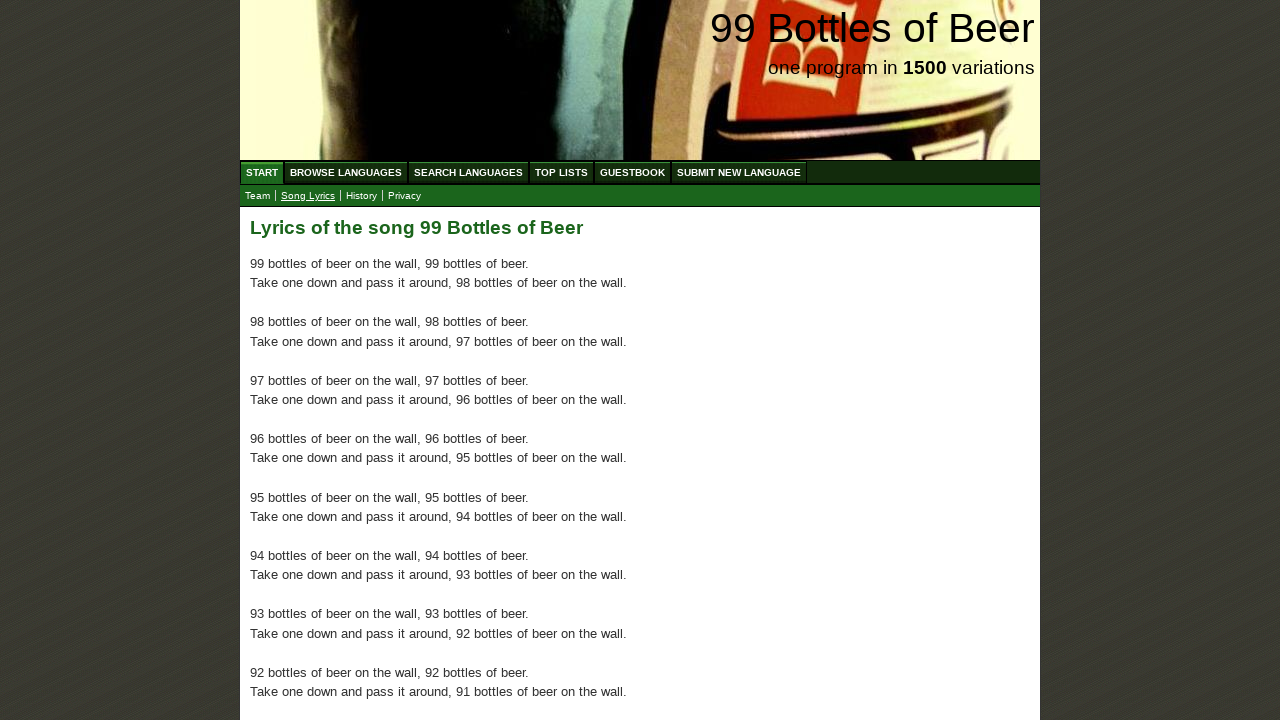

Main content area loaded with complete song lyrics text
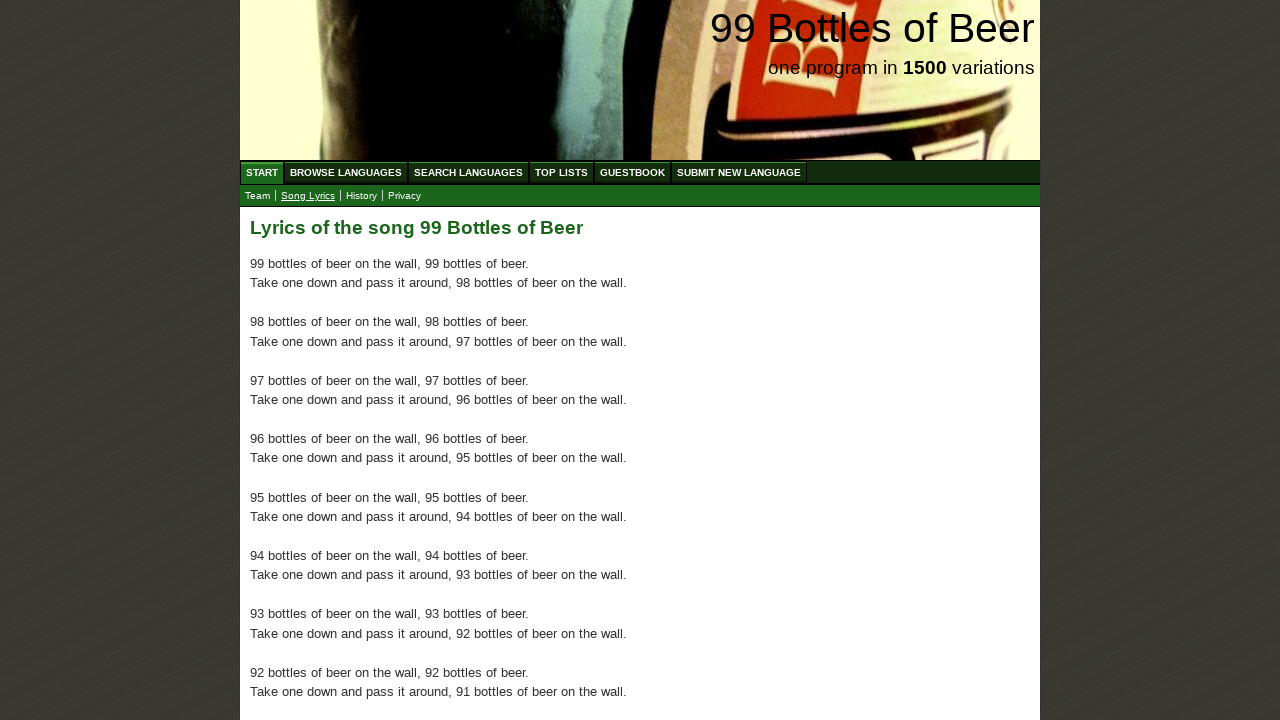

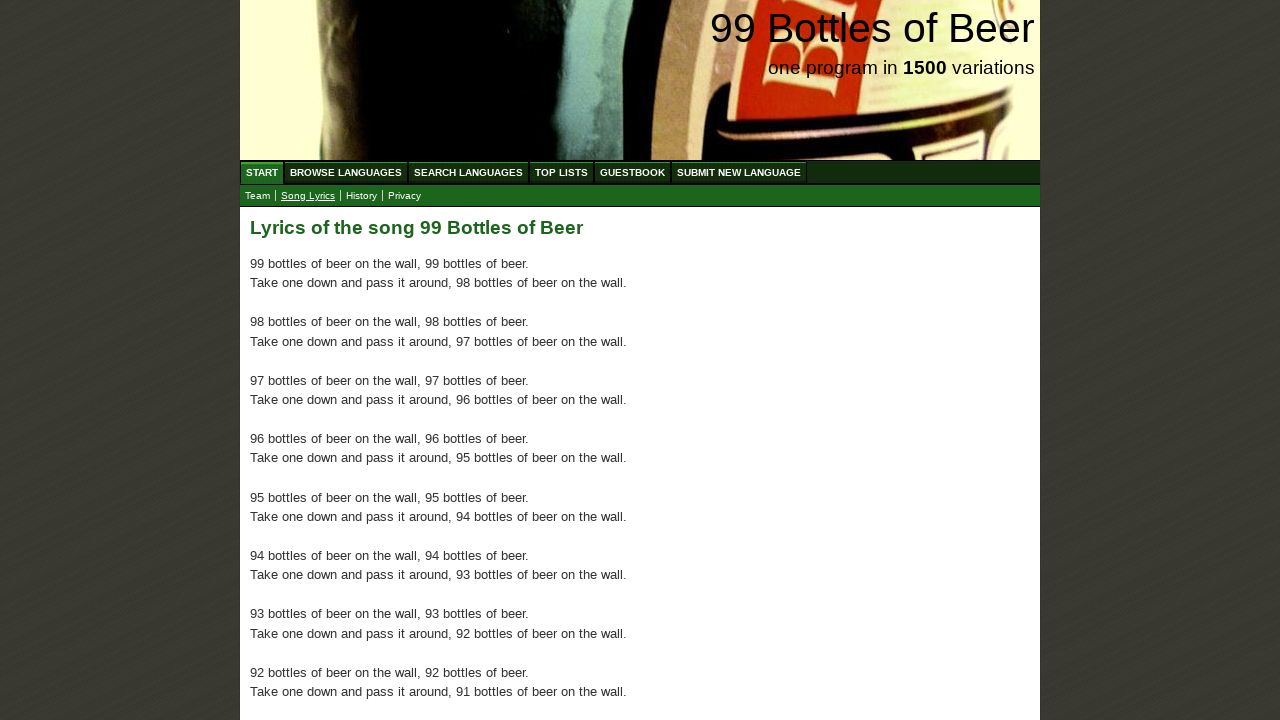